Tests radio button interaction by finding all radio buttons in a group, iterating through them to find the one with value "milk", and clicking it.

Starting URL: http://echoecho.com/htmlforms10.htm

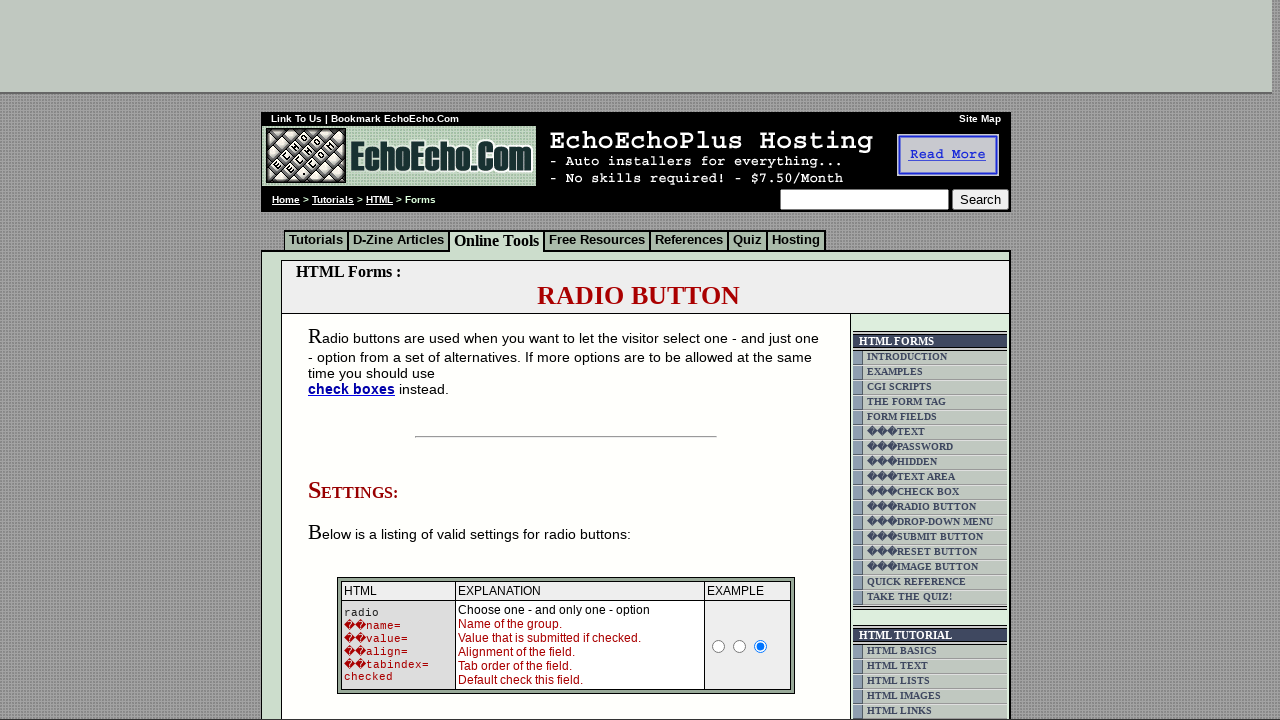

Waited for radio buttons in group1 to be present
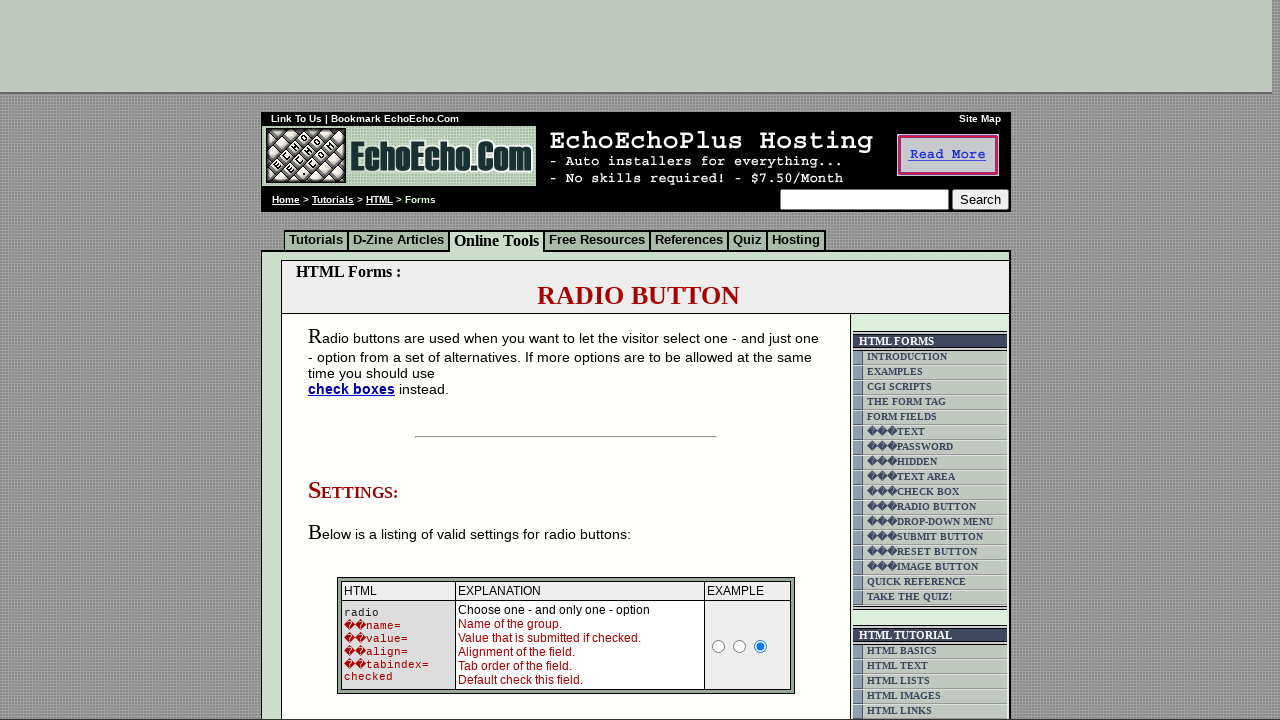

Located all radio buttons in group1
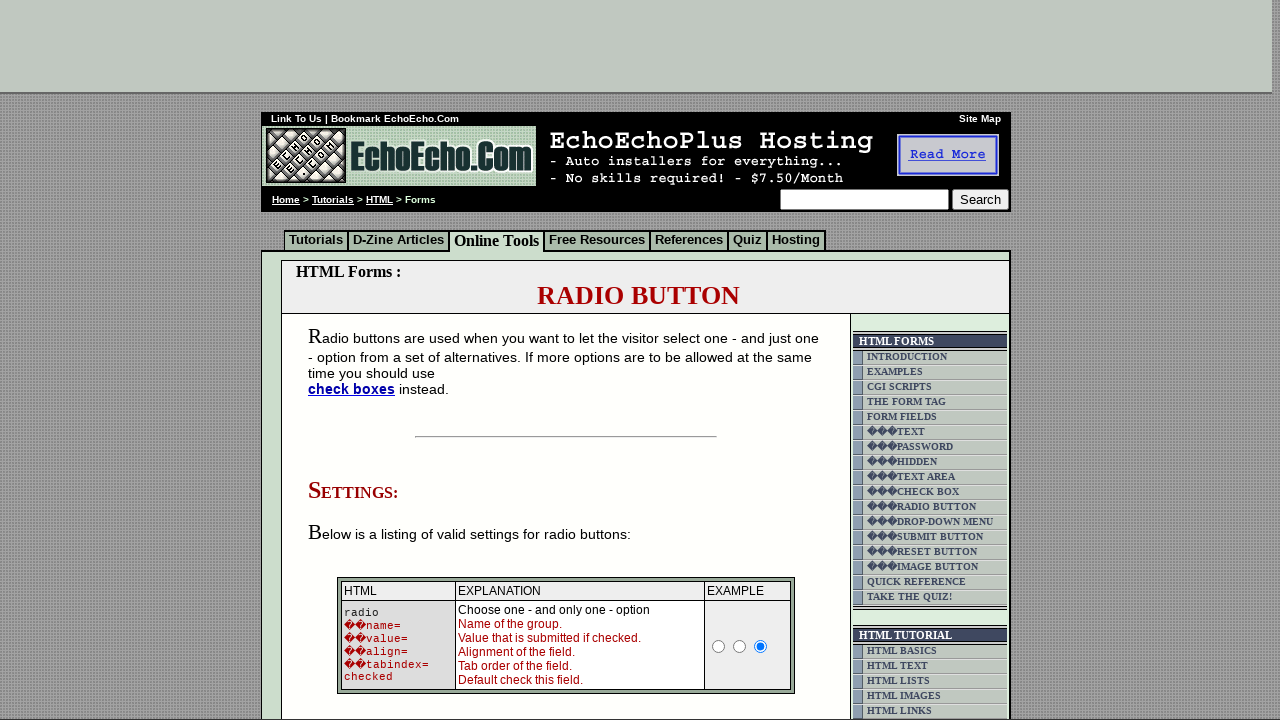

Found 3 radio buttons in group1
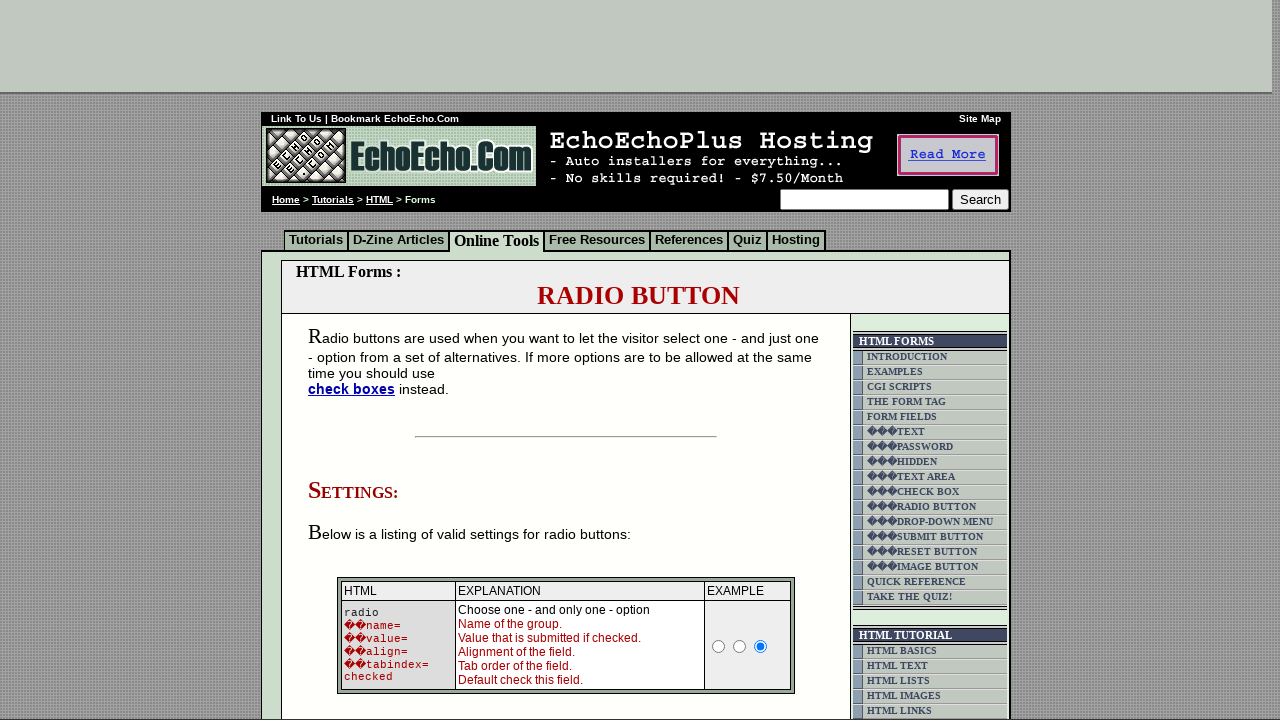

Retrieved radio button at index 0
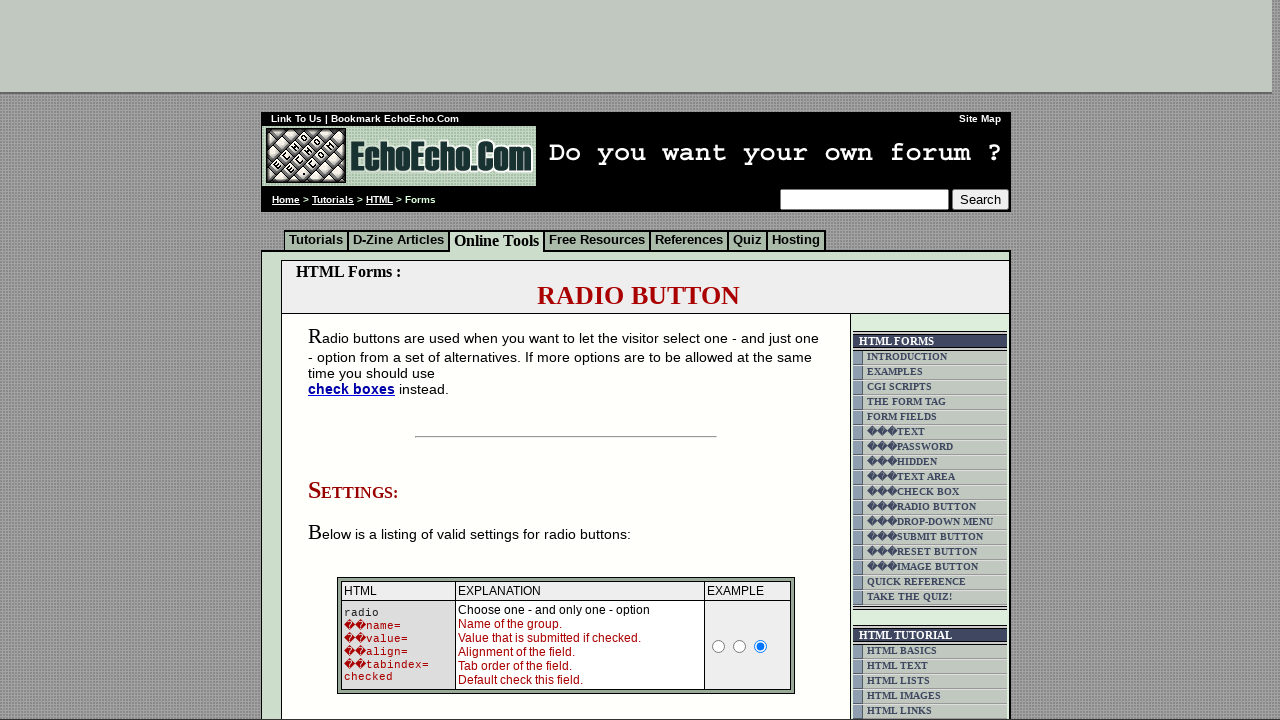

Got value attribute from radio button at index 0: 'Milk'
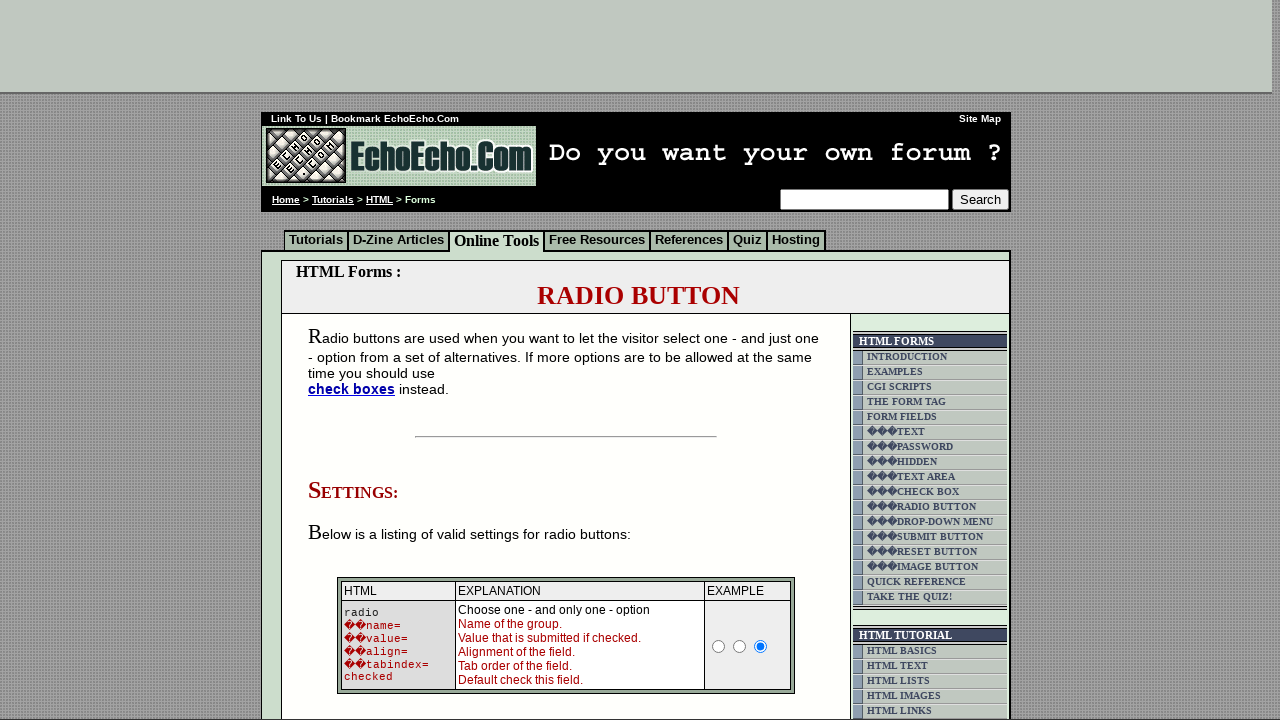

Clicked radio button with value 'milk' at (356, 360) on input[name='group1'] >> nth=0
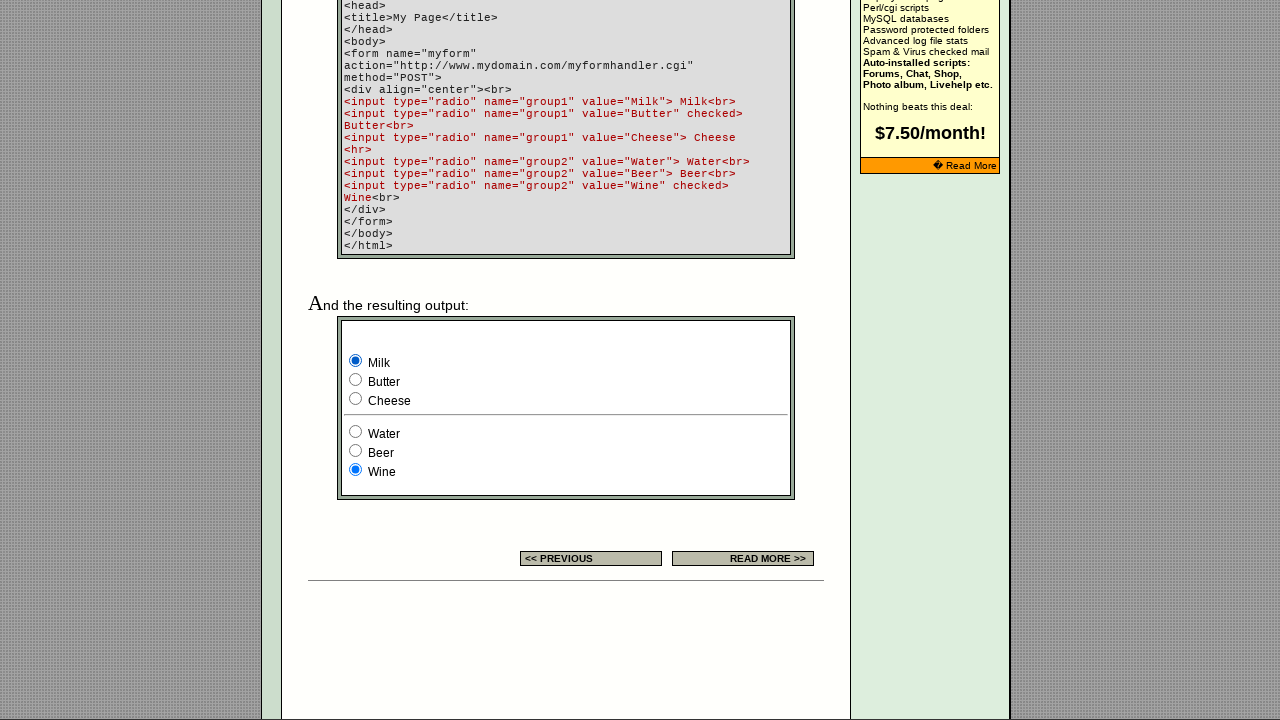

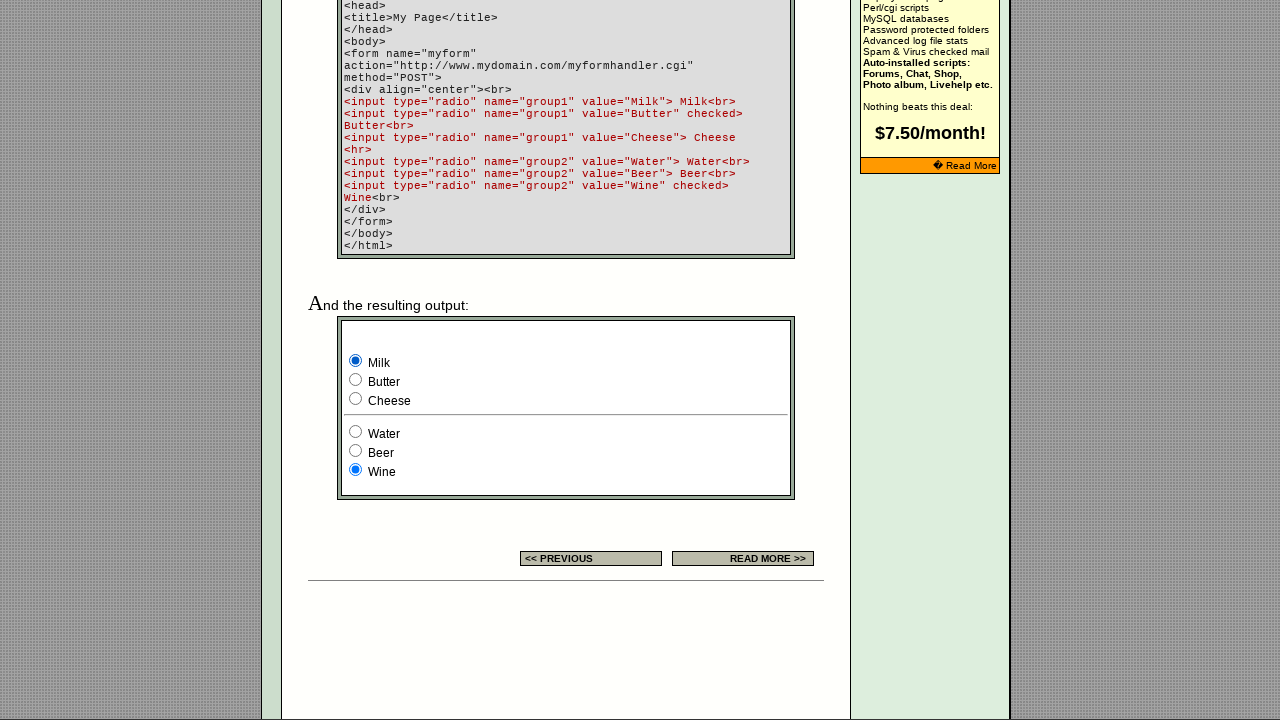